Navigates to an educational program page and clicks the "Download study plan" button to initiate a PDF download. The test verifies that the download button can be found and clicked.

Starting URL: https://abit.itmo.ru/program/master/ai

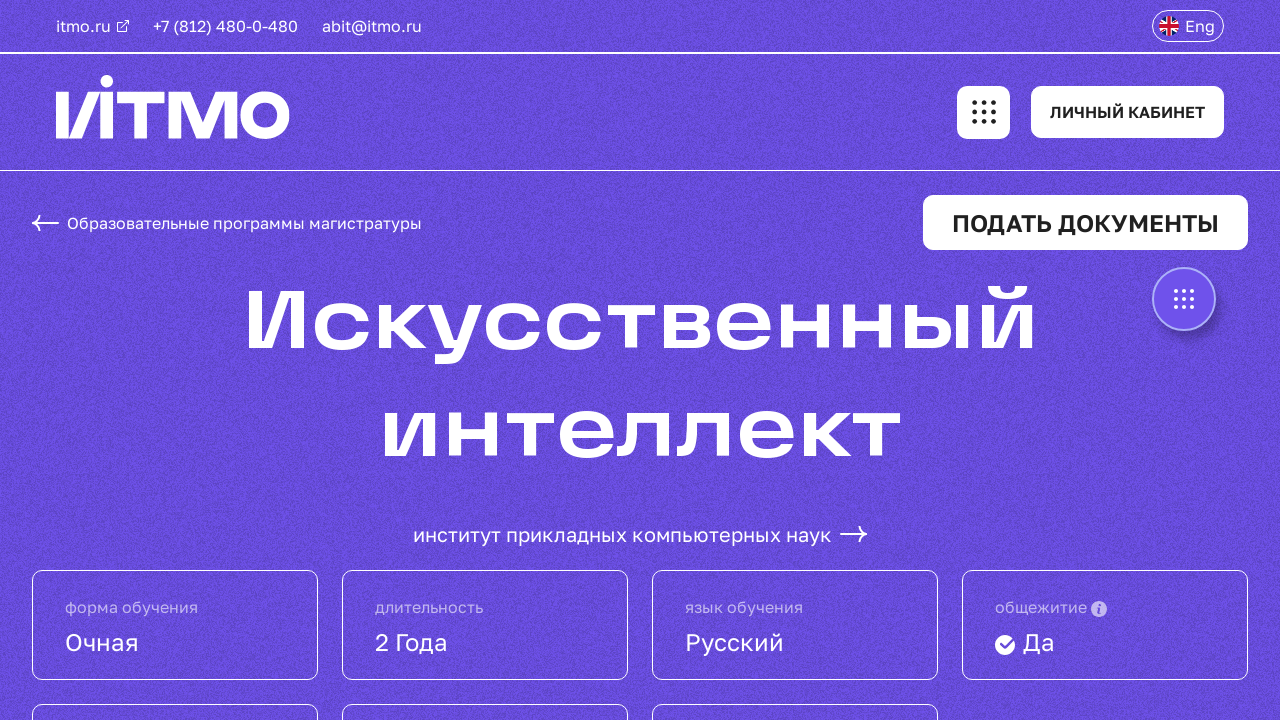

Navigated to the educational program page
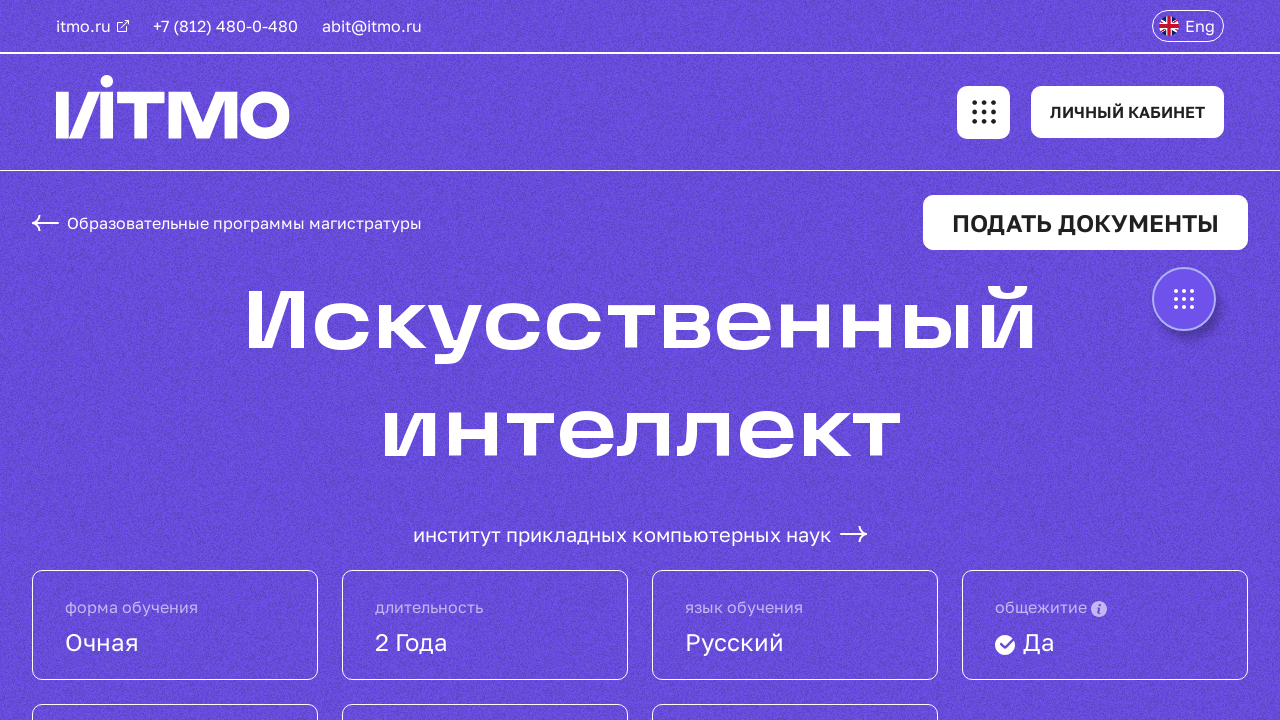

Page loaded and network became idle
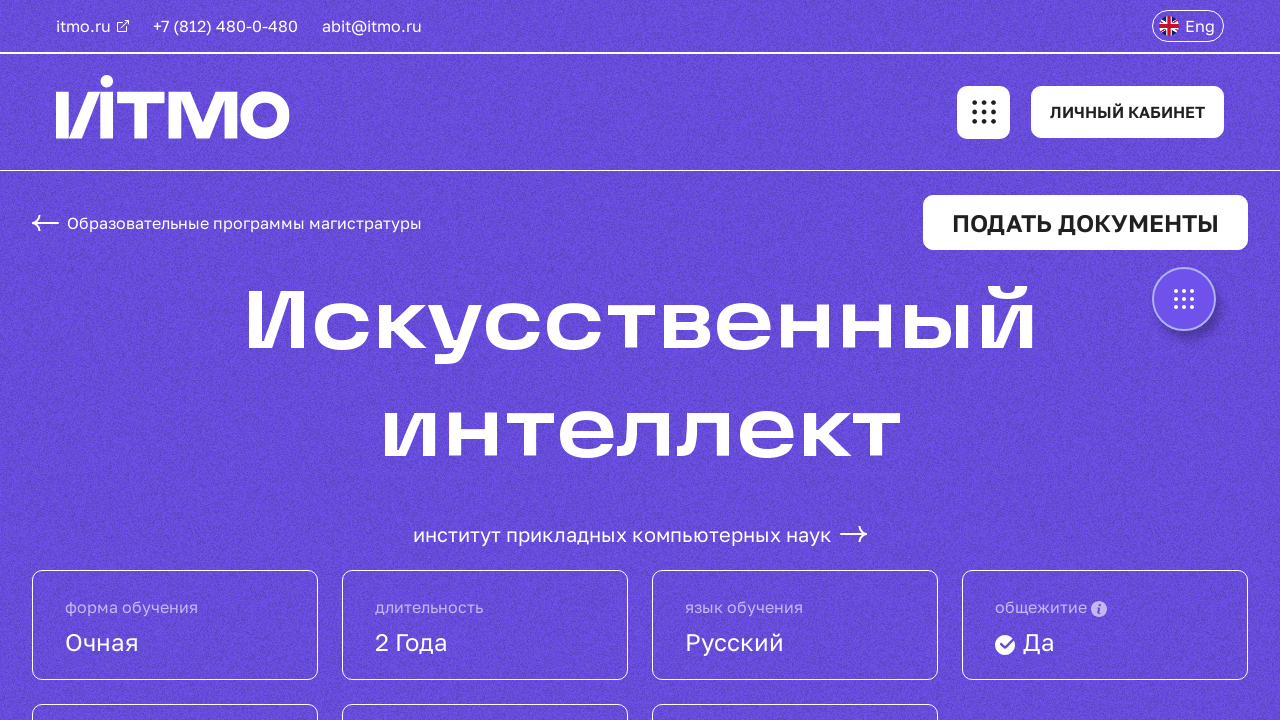

Buttons became available on the page
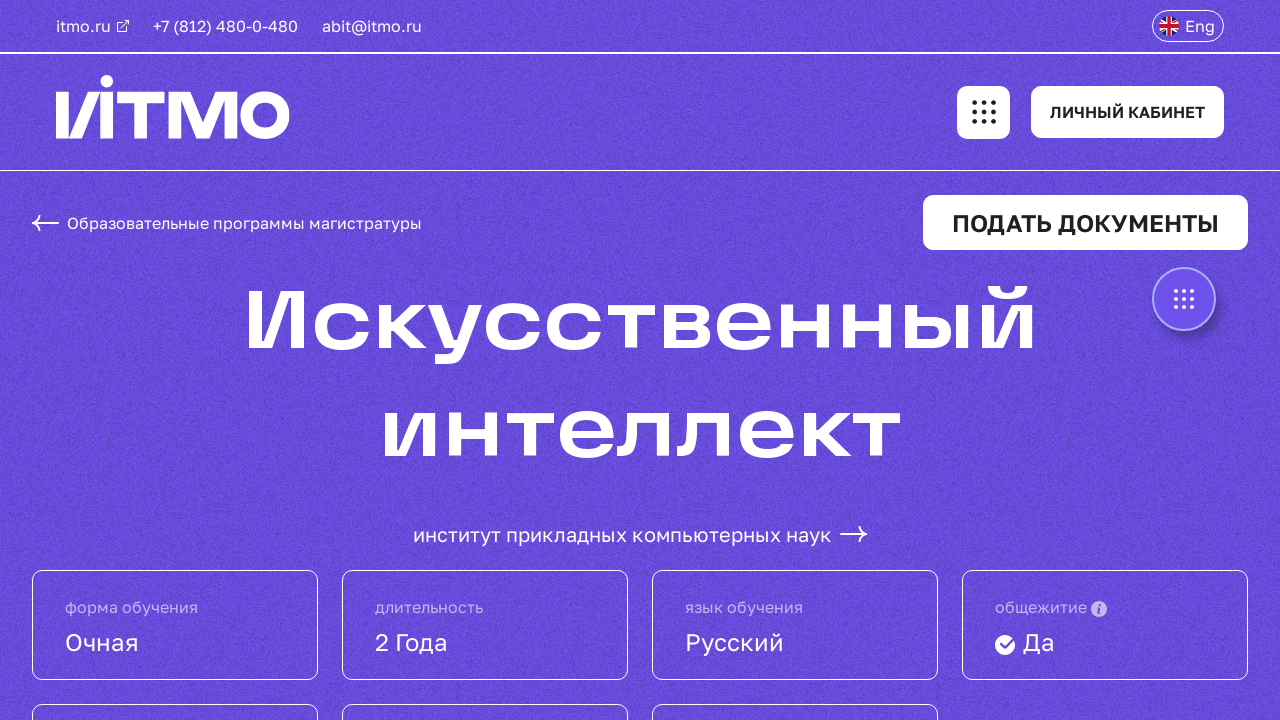

Located 'Download study plan' button by text content
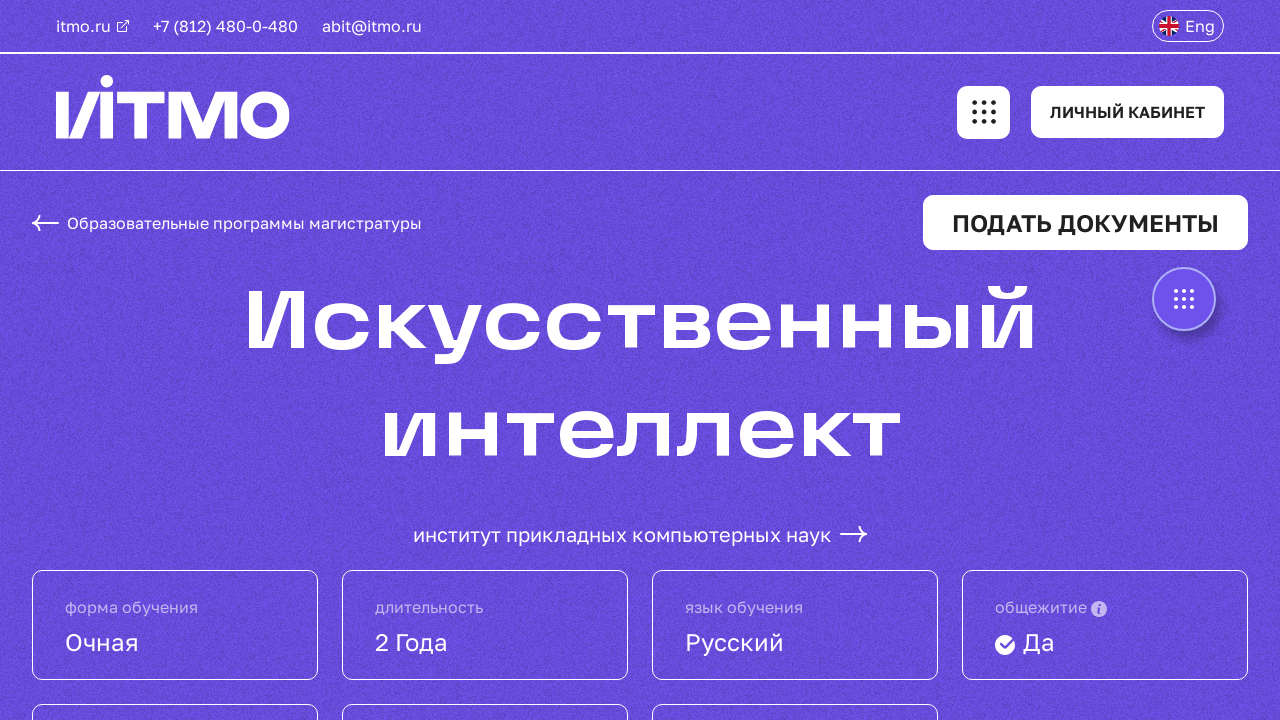

Clicked the 'Download study plan' button at (640, 360) on button:has-text('Скачать учебный план') >> nth=0
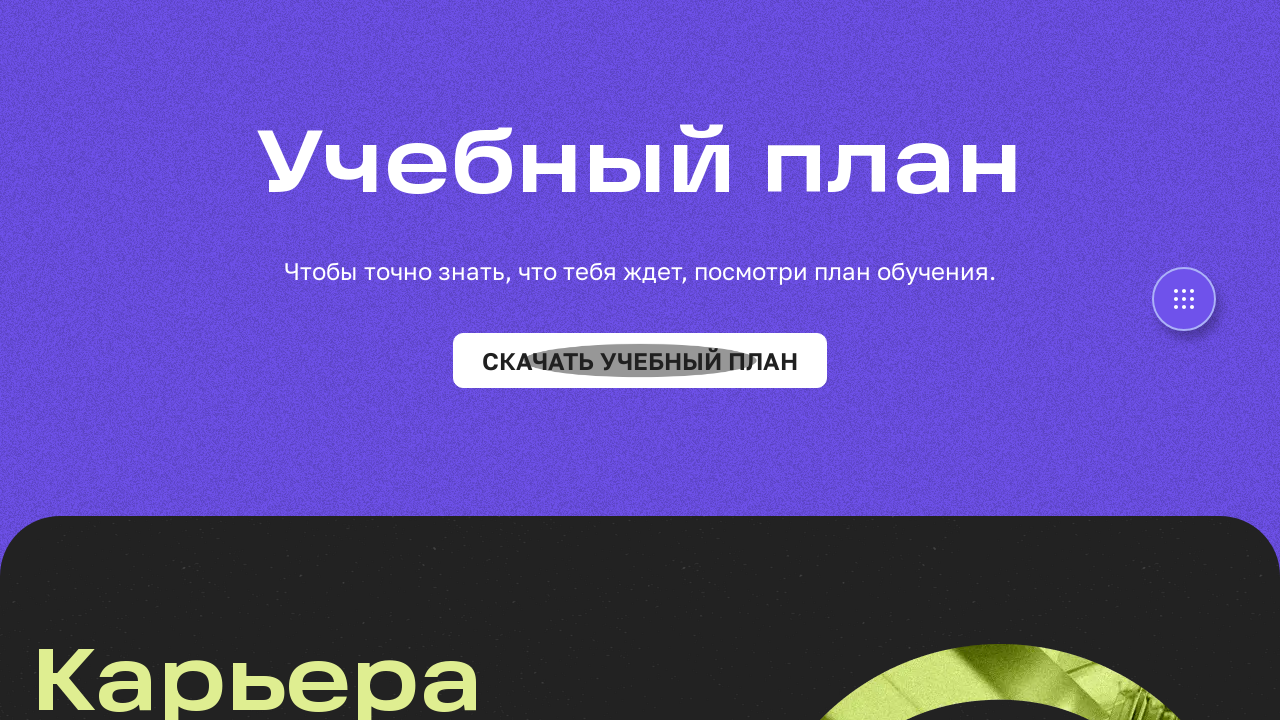

Waited for download to initiate
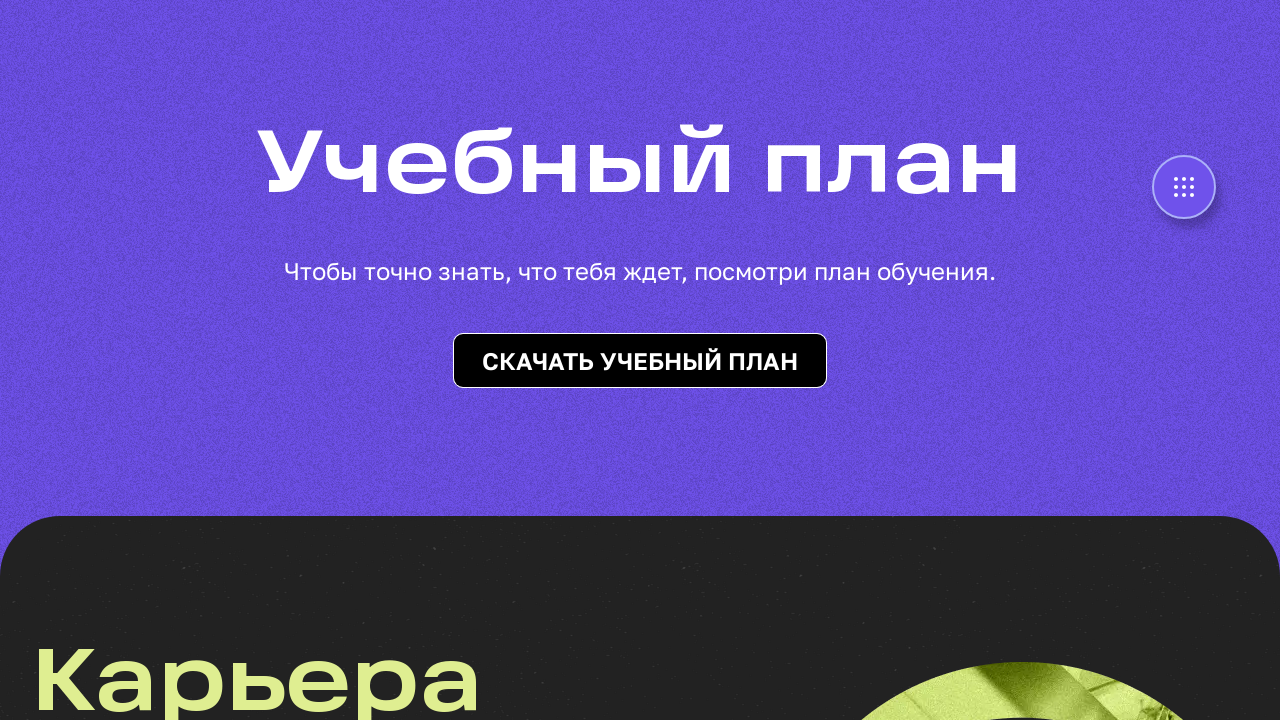

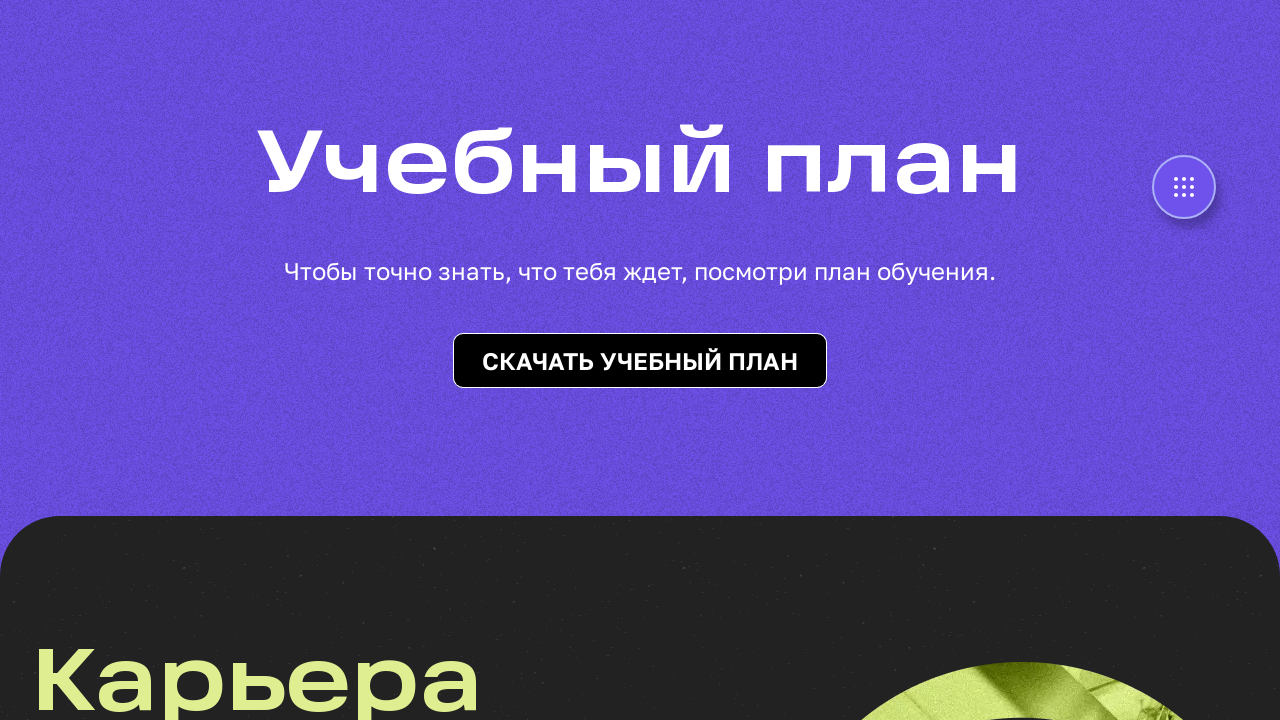